Tests the contact form functionality by opening the contact modal, filling in email, name, and message fields, then submitting and accepting the confirmation alert

Starting URL: https://www.demoblaze.com

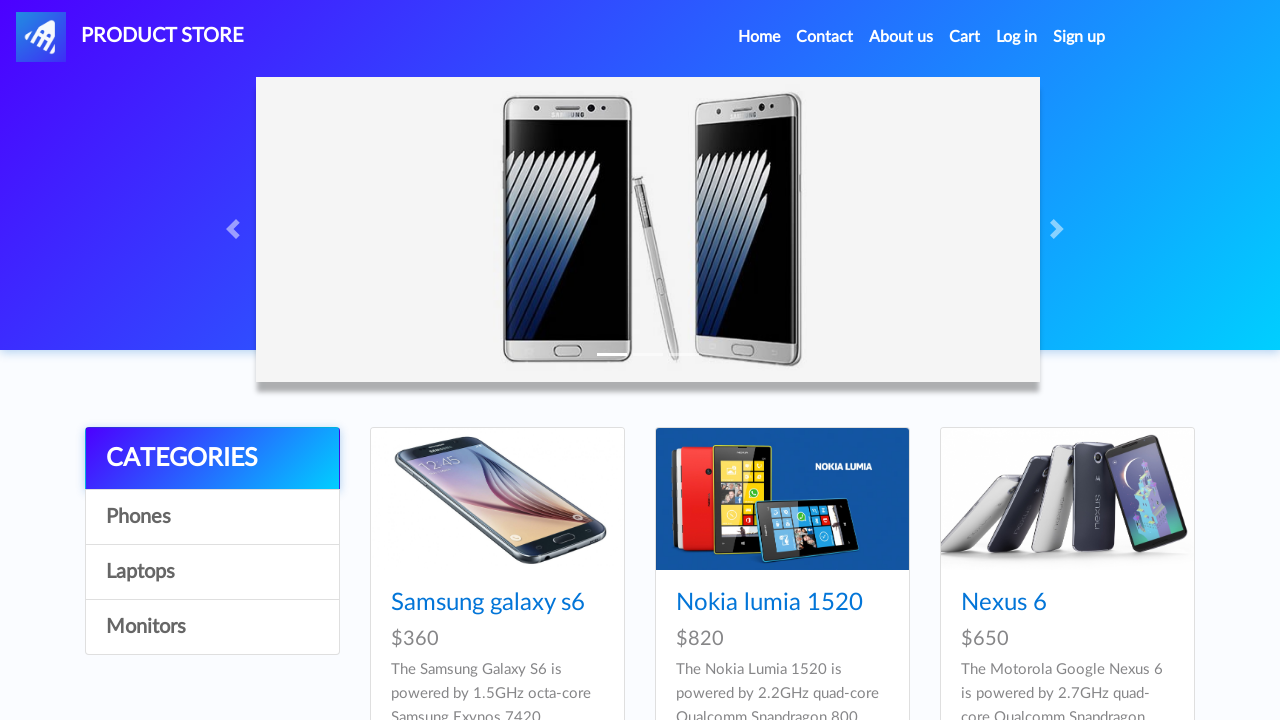

Clicked Contact link in navbar to open contact modal at (825, 37) on a[data-target='#exampleModal']
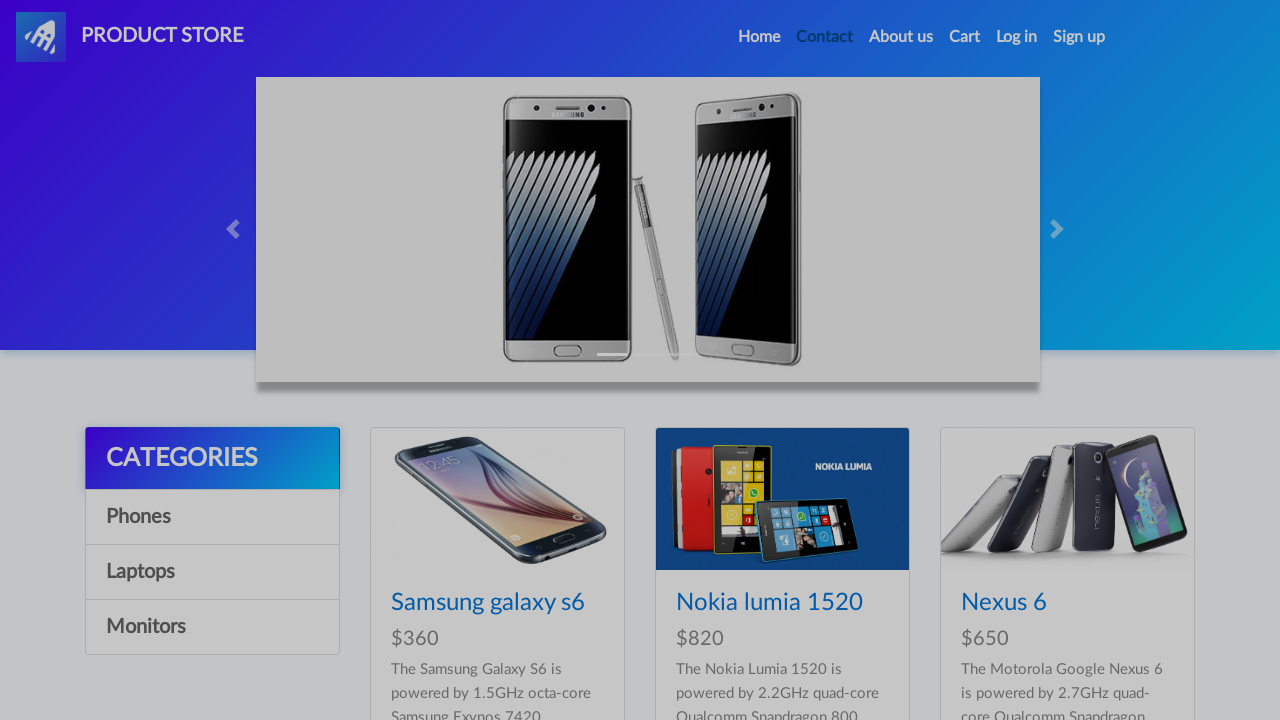

Contact modal appeared and is visible
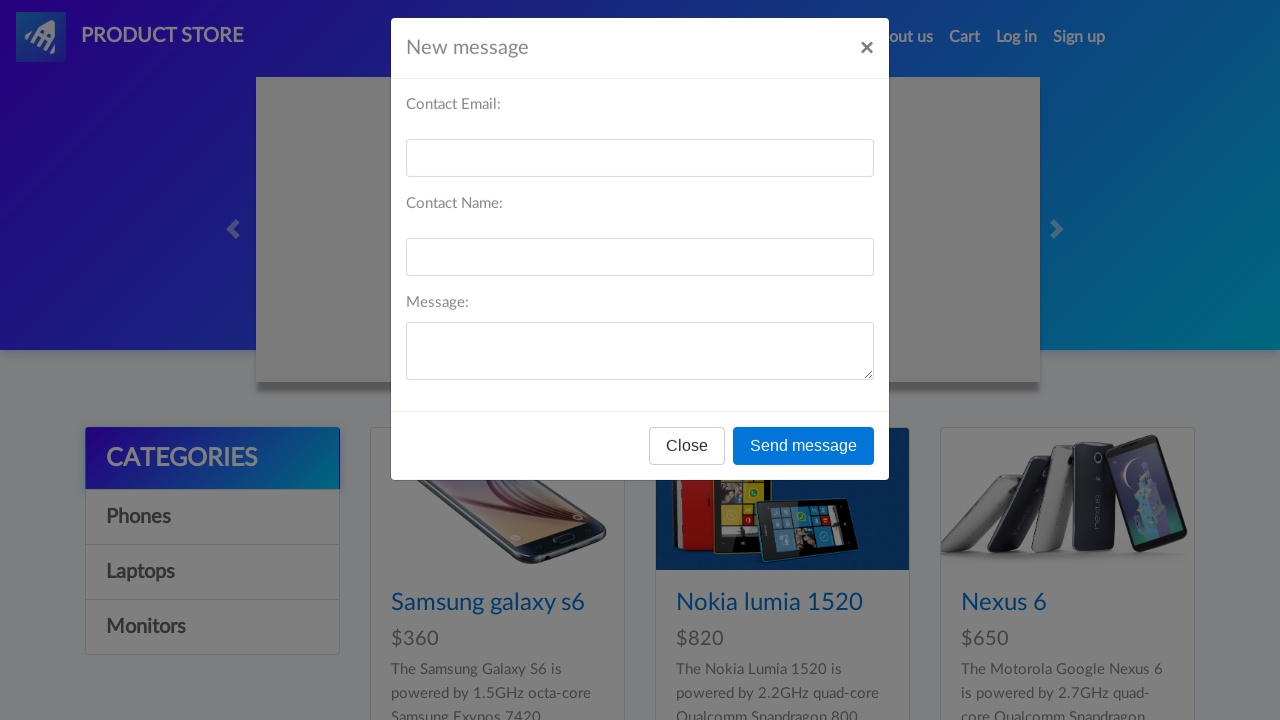

Filled email field with 'testcontact@example.com' on input#recipient-email
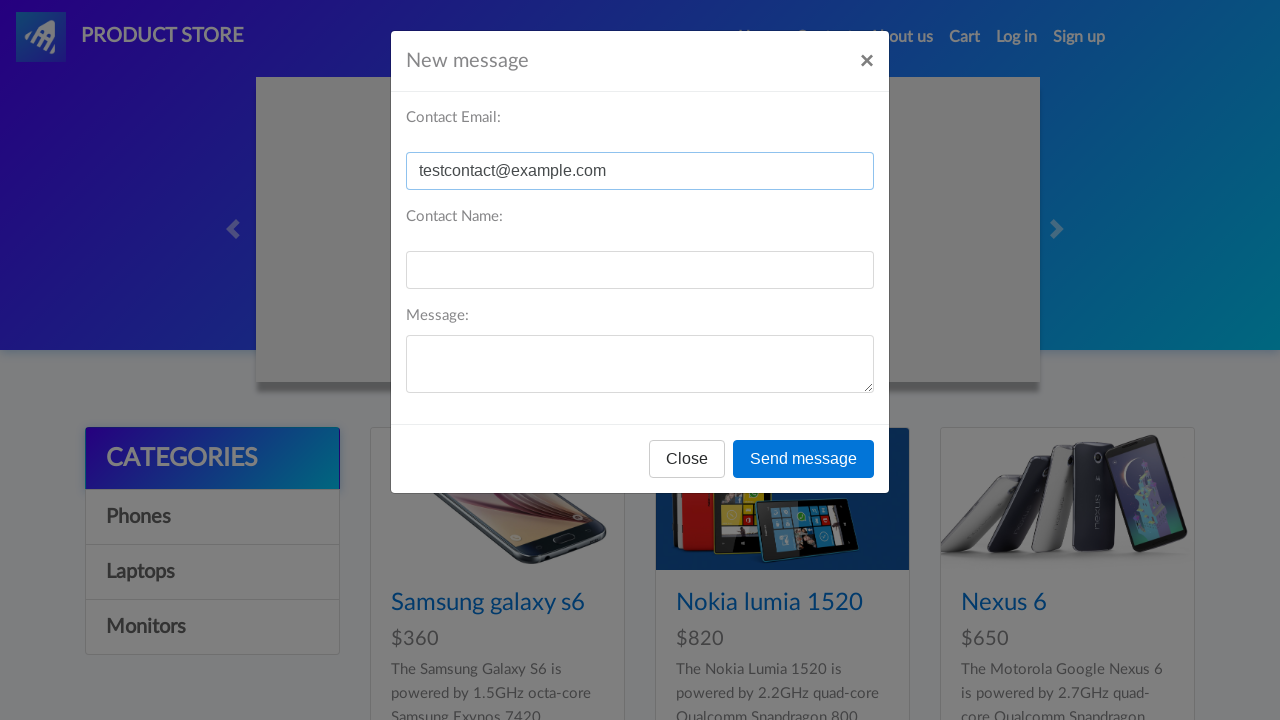

Filled name field with 'John Smith' on input#recipient-name
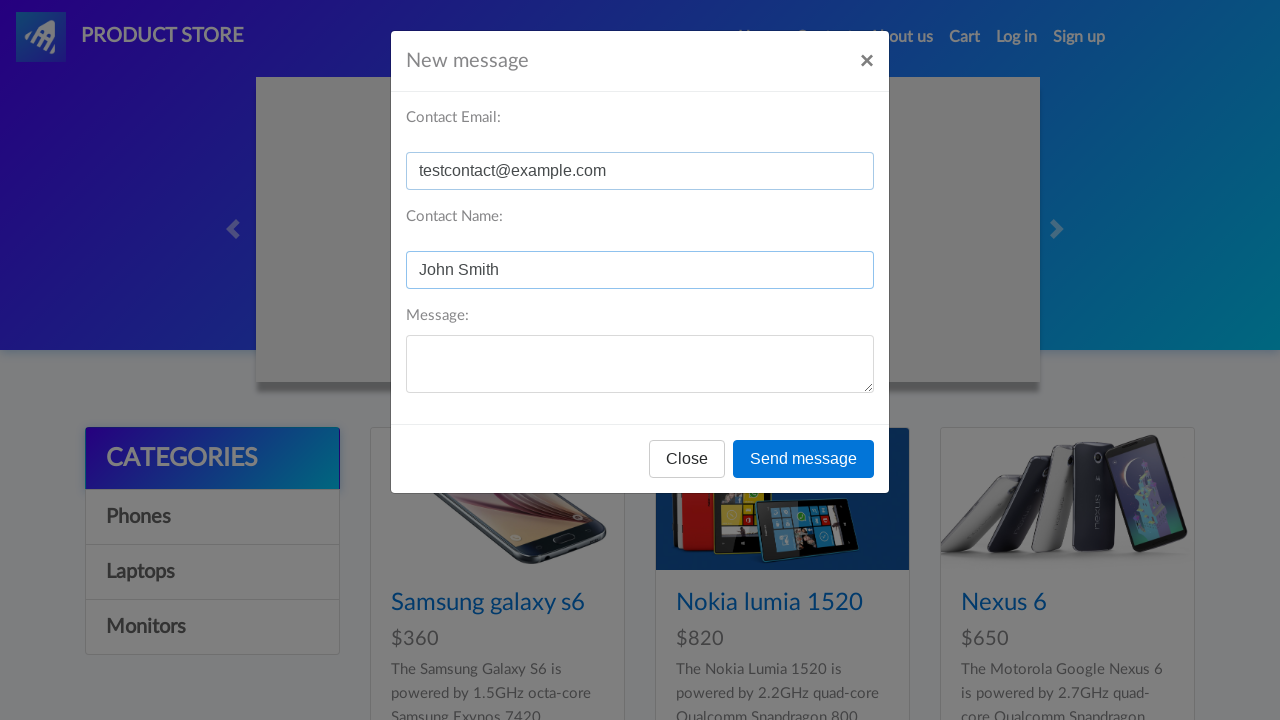

Filled message field with 'I have a question about your products' on #message-text
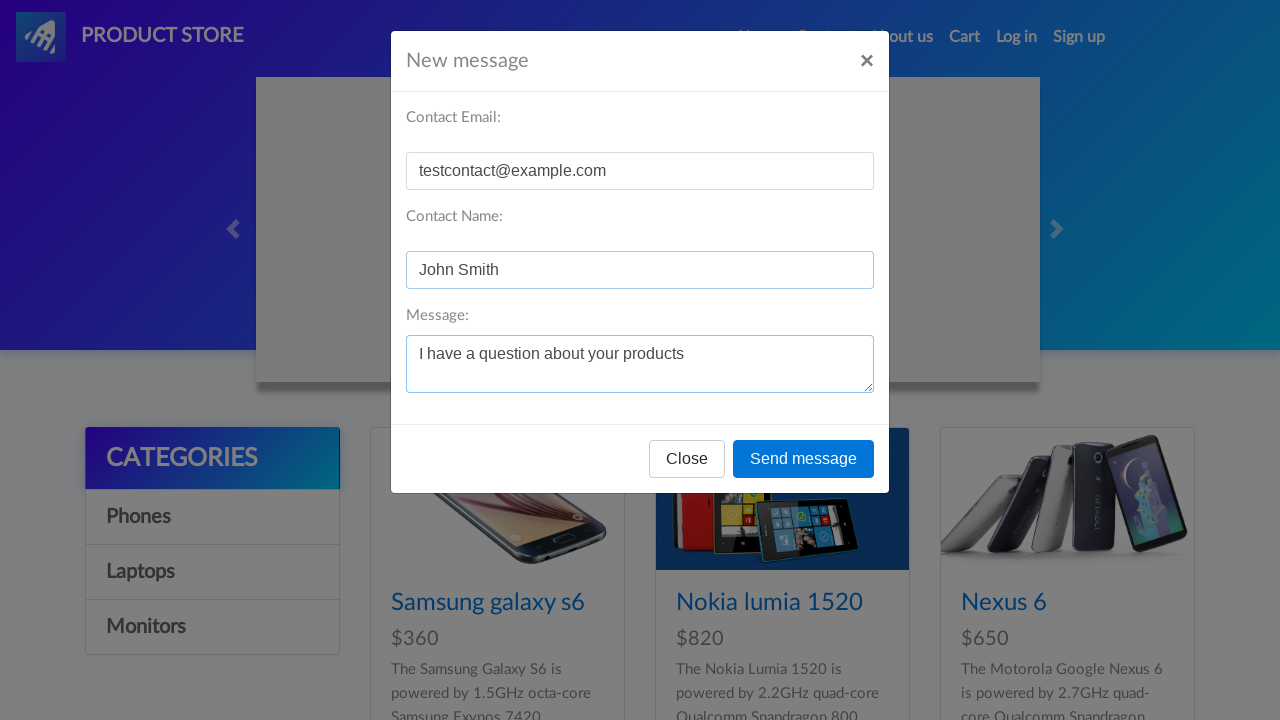

Clicked Send message button to submit contact form at (804, 459) on #exampleModal .btn-primary
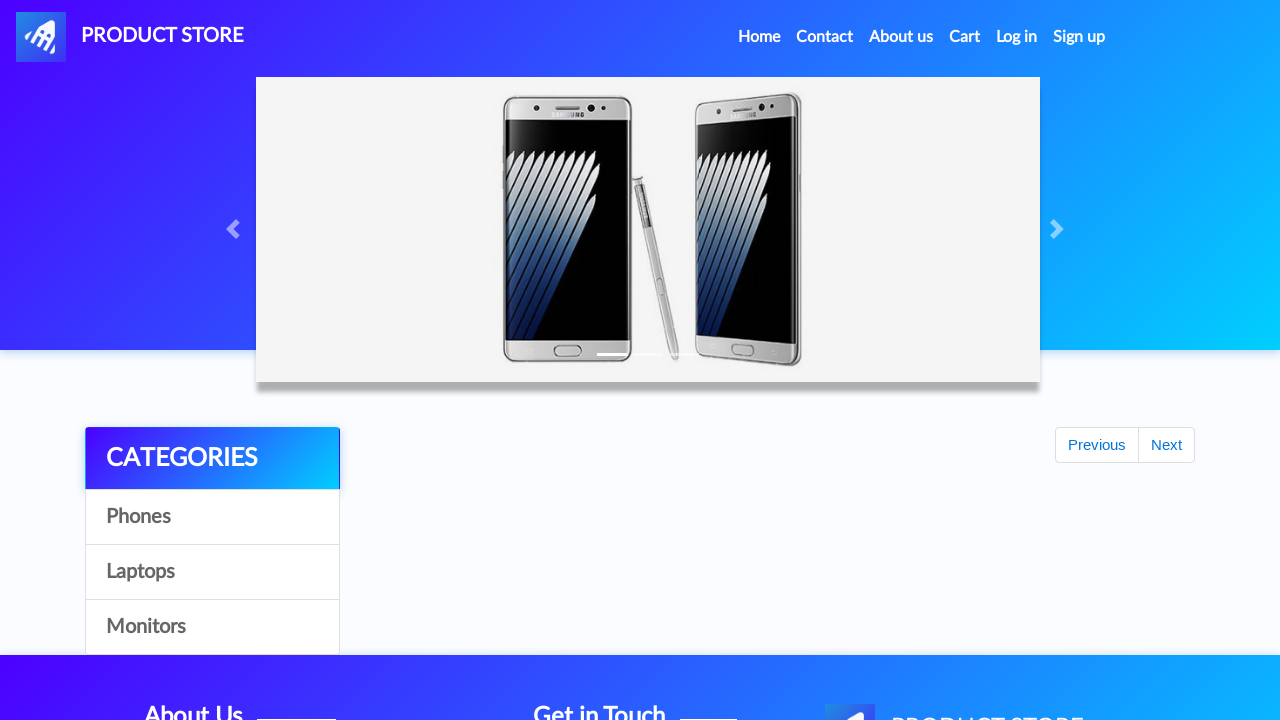

Set up dialog handler to accept confirmation alert
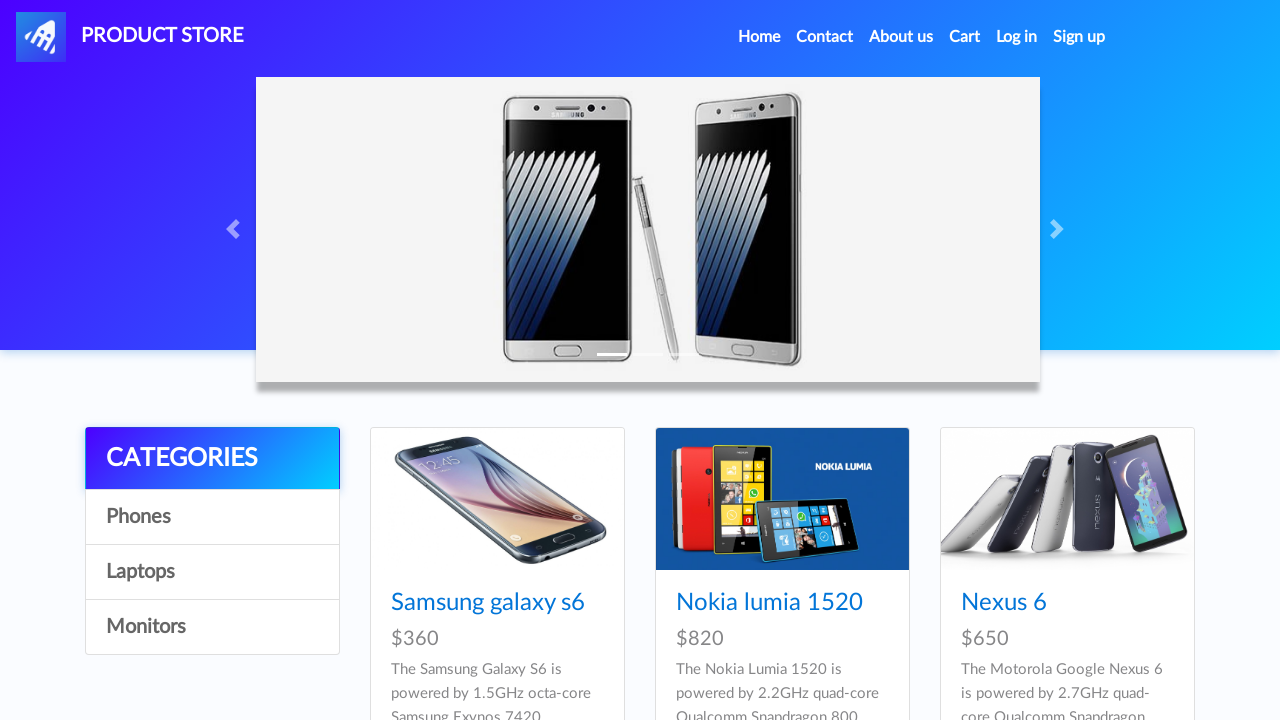

Waited 1000ms for confirmation alert to be processed
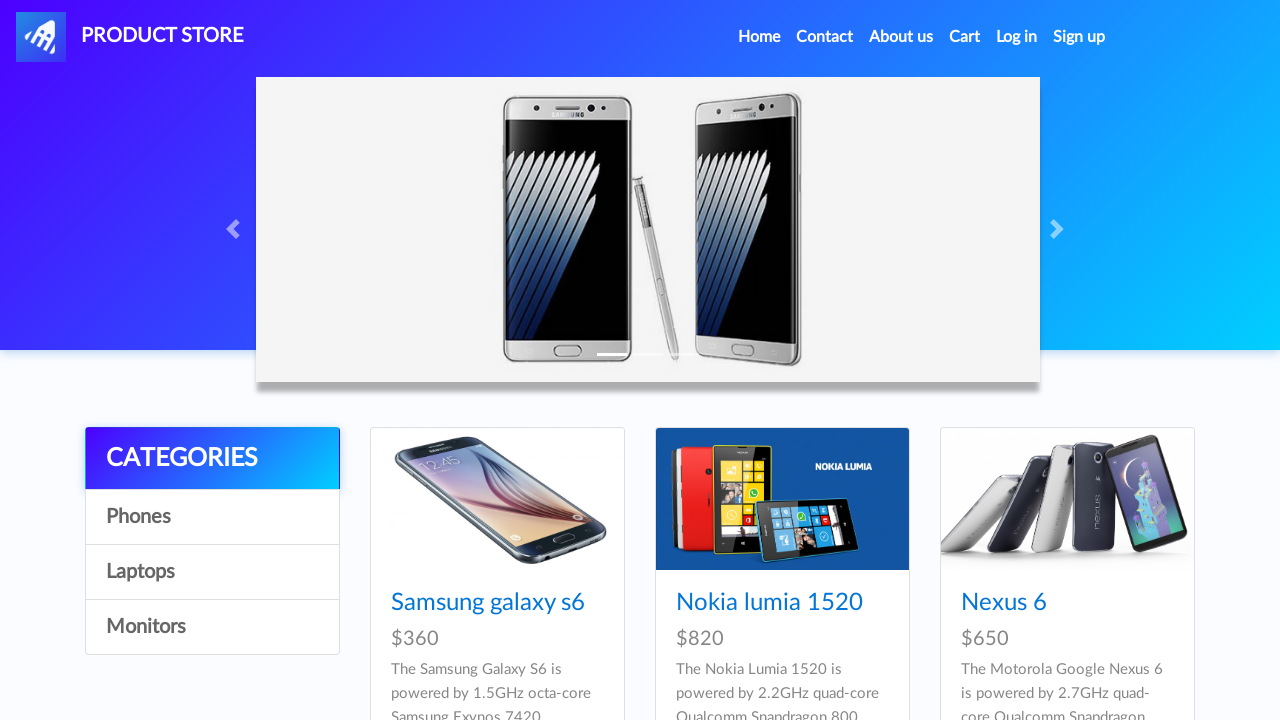

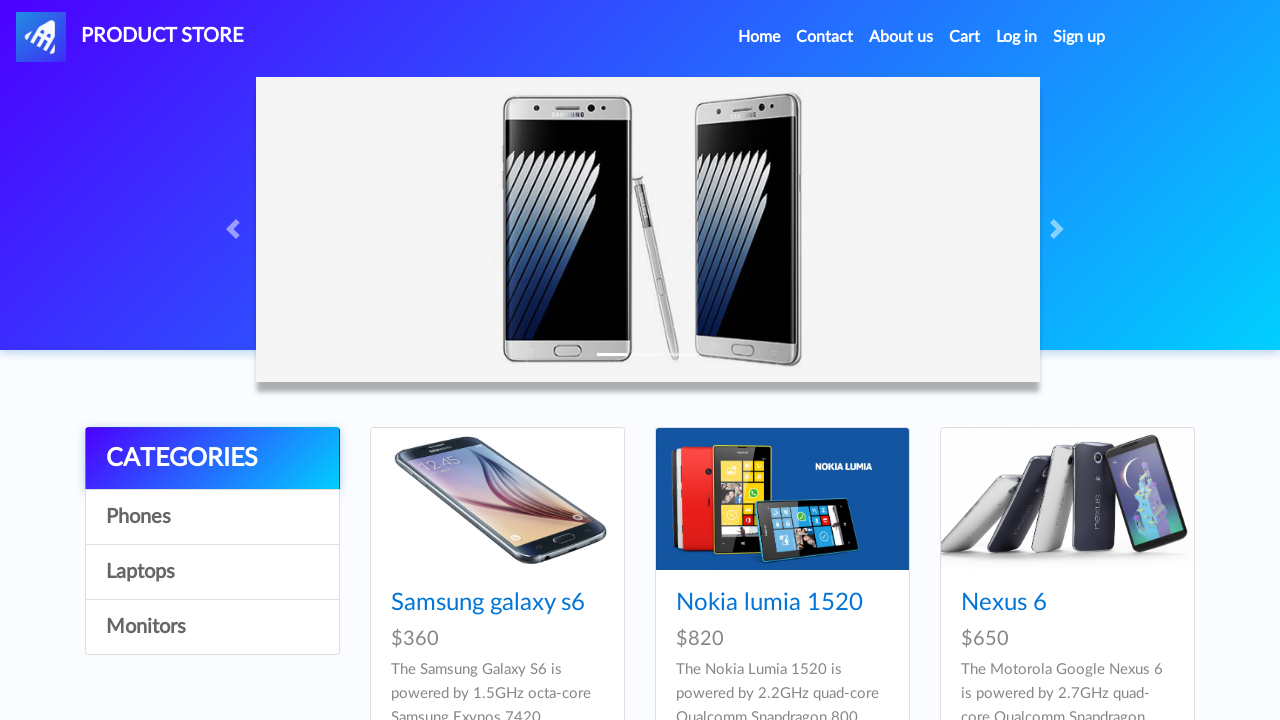